Navigates to Fingerprint.com's playground page to test browser fingerprinting detection and waits for the page to fully load.

Starting URL: https://demo.fingerprint.com/playground

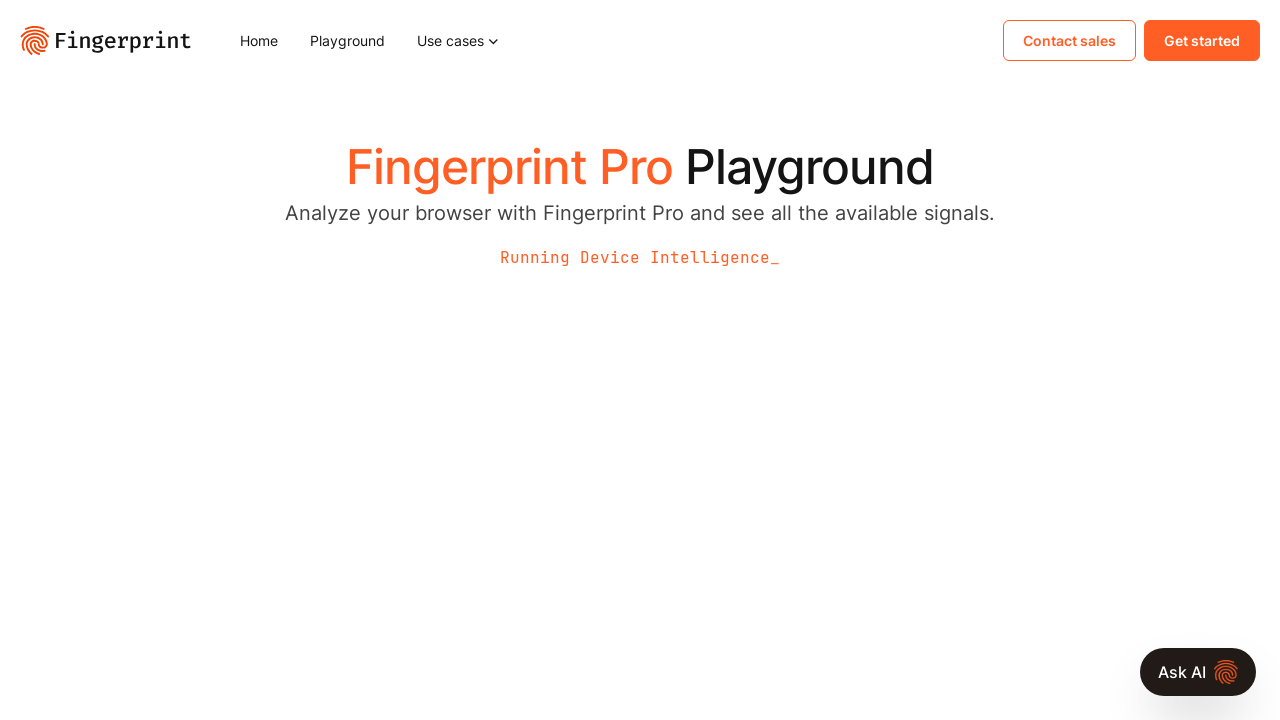

Waited for page to reach networkidle state
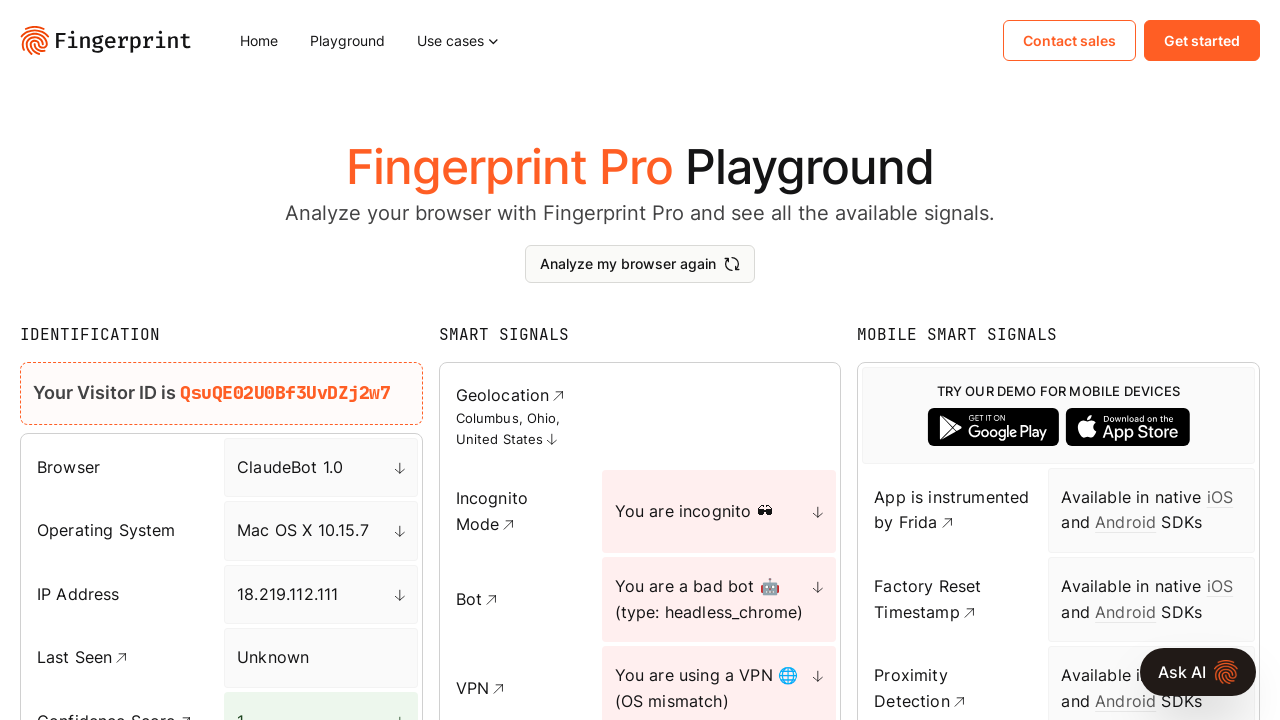

Body element is visible, page fully loaded
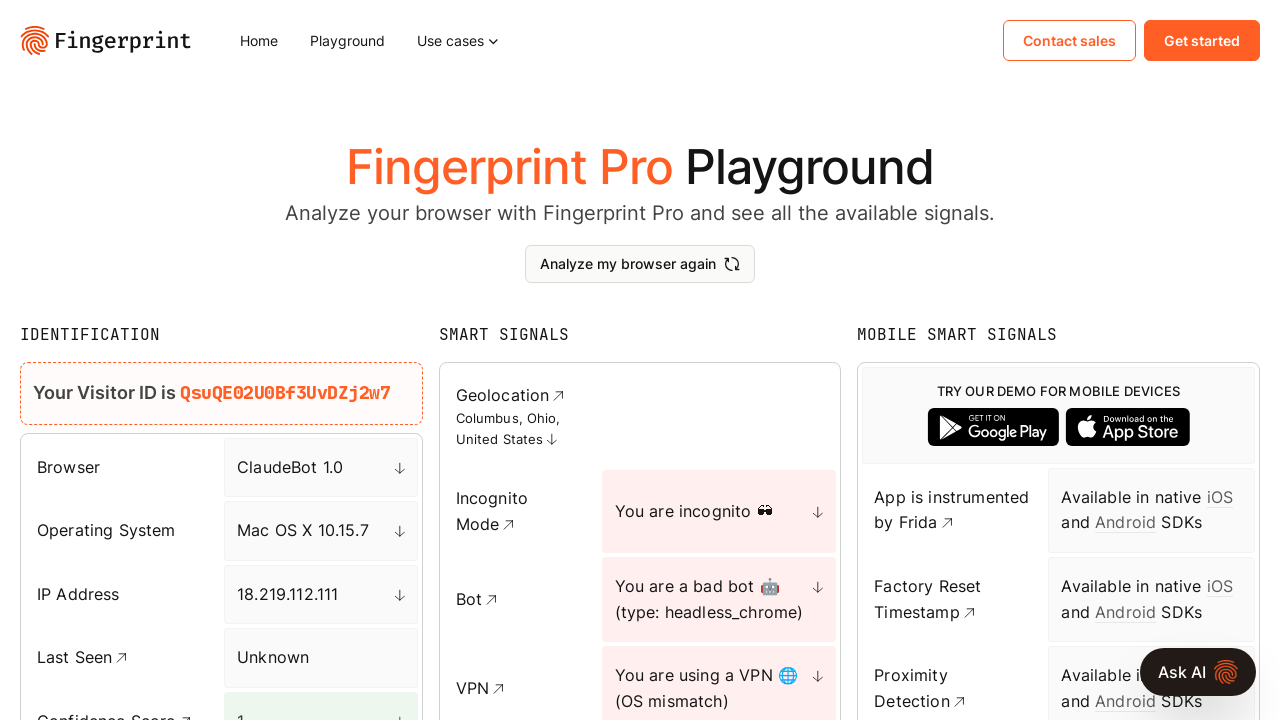

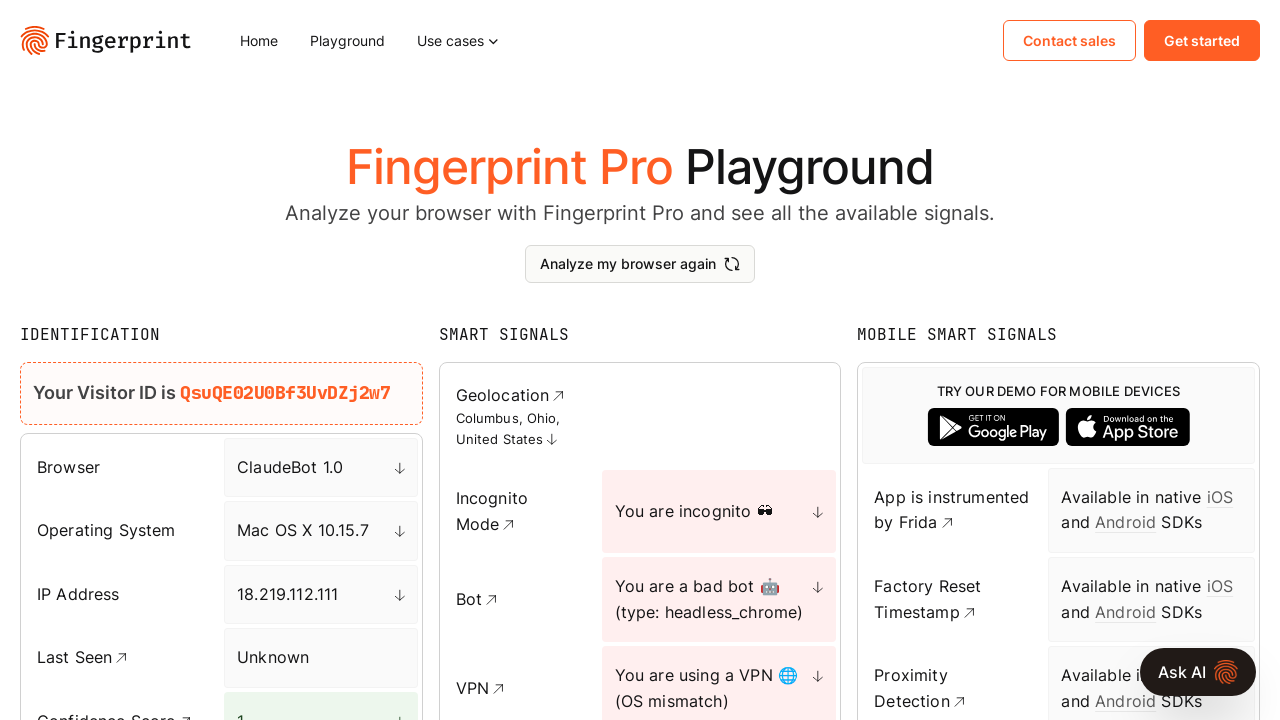